Tests a web form by entering text into a text box and clicking the submit button, then verifies a message is displayed.

Starting URL: https://www.selenium.dev/selenium/web/web-form.html

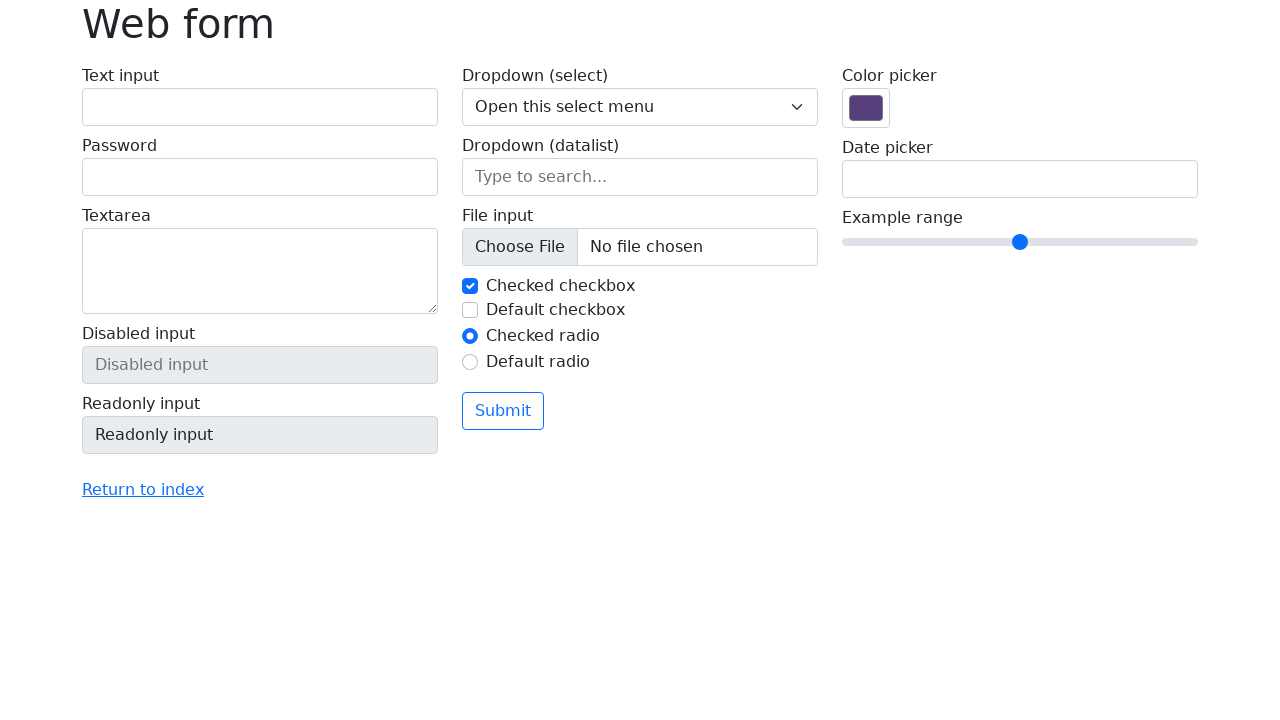

Filled text box with 'Selenium' on input[name='my-text']
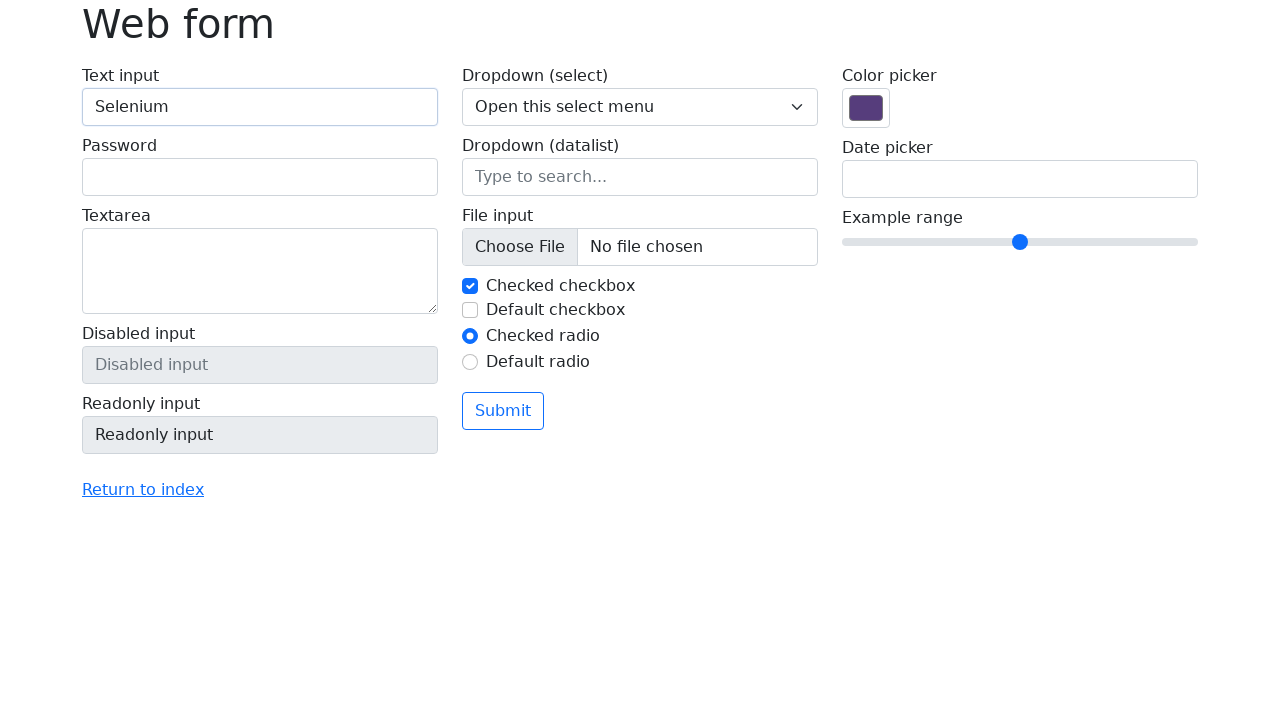

Clicked submit button at (503, 411) on button
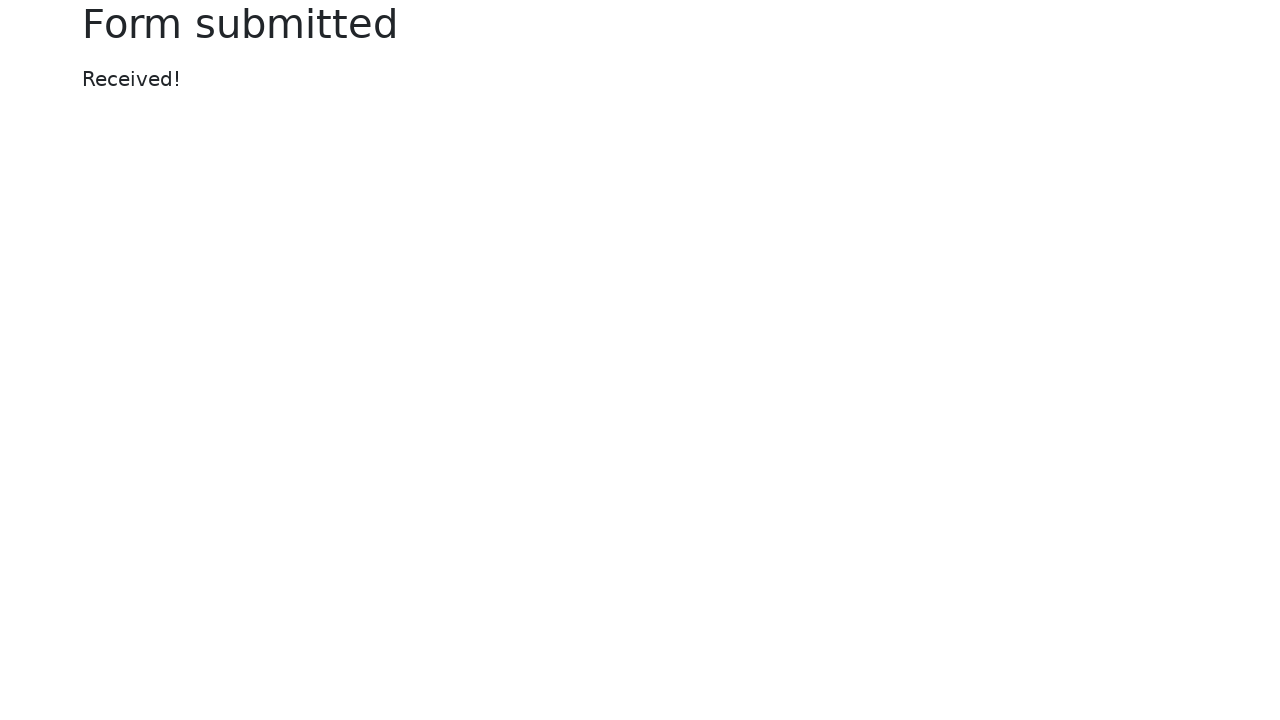

Message element appeared after form submission
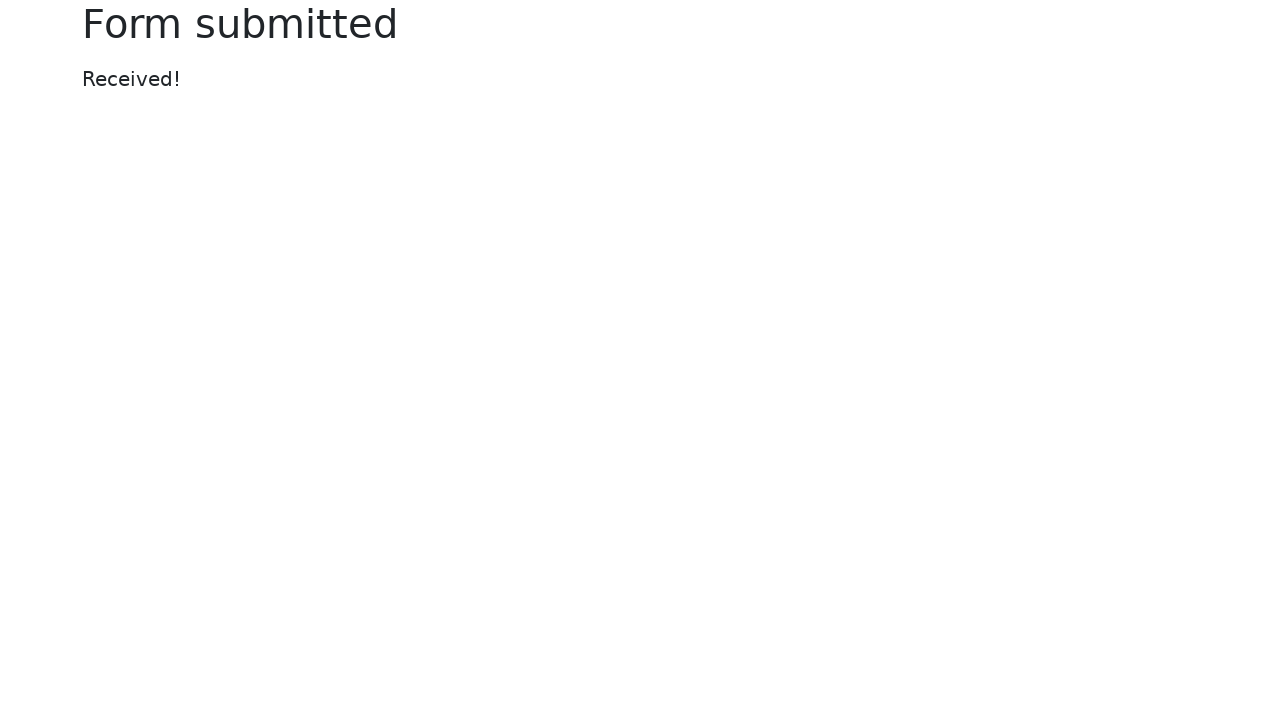

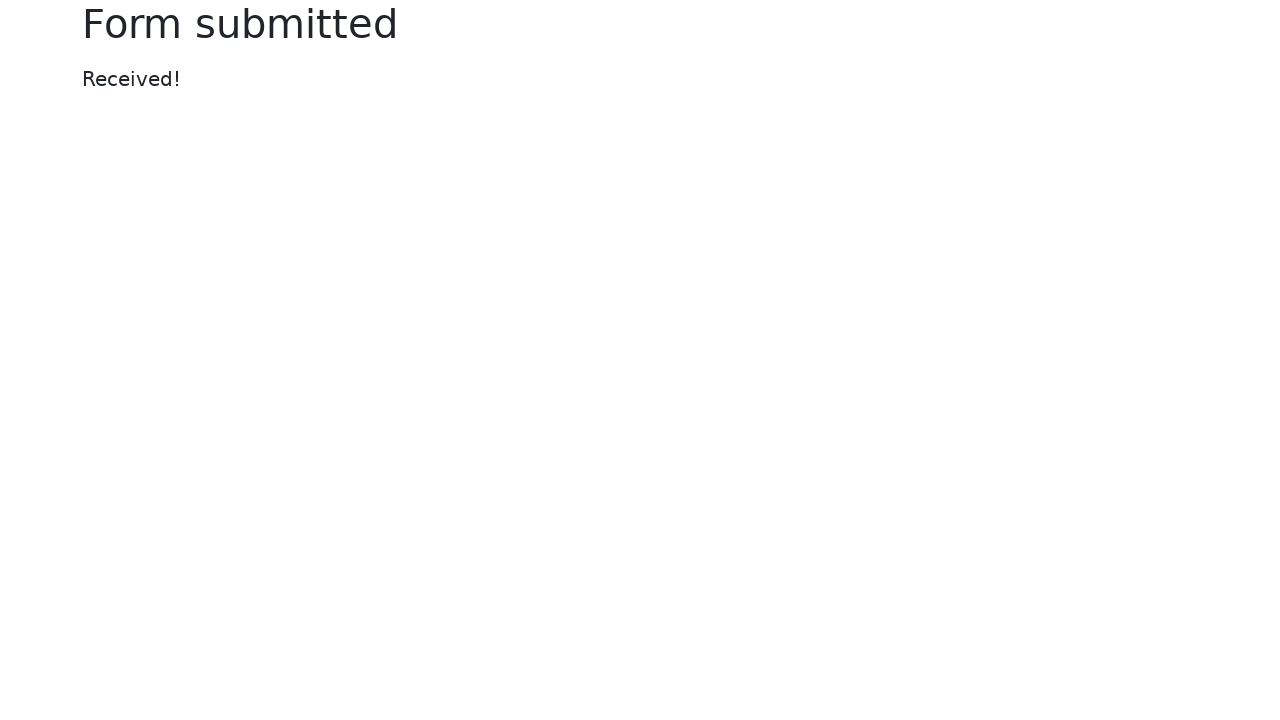